Tests division operation on the calculator by entering 4000 ÷ 200 and verifying the result

Starting URL: https://www.calculator.net/

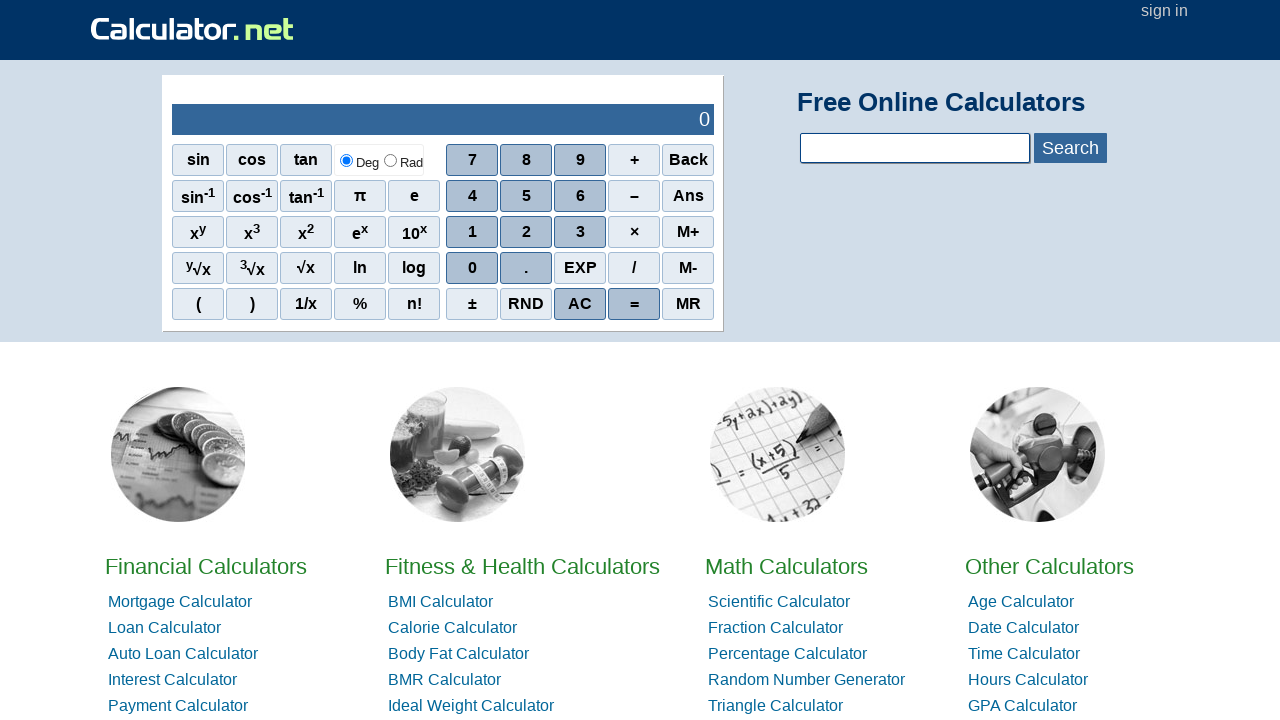

Clicked digit 4 at (472, 196) on xpath=//span[contains(text(),'4')]
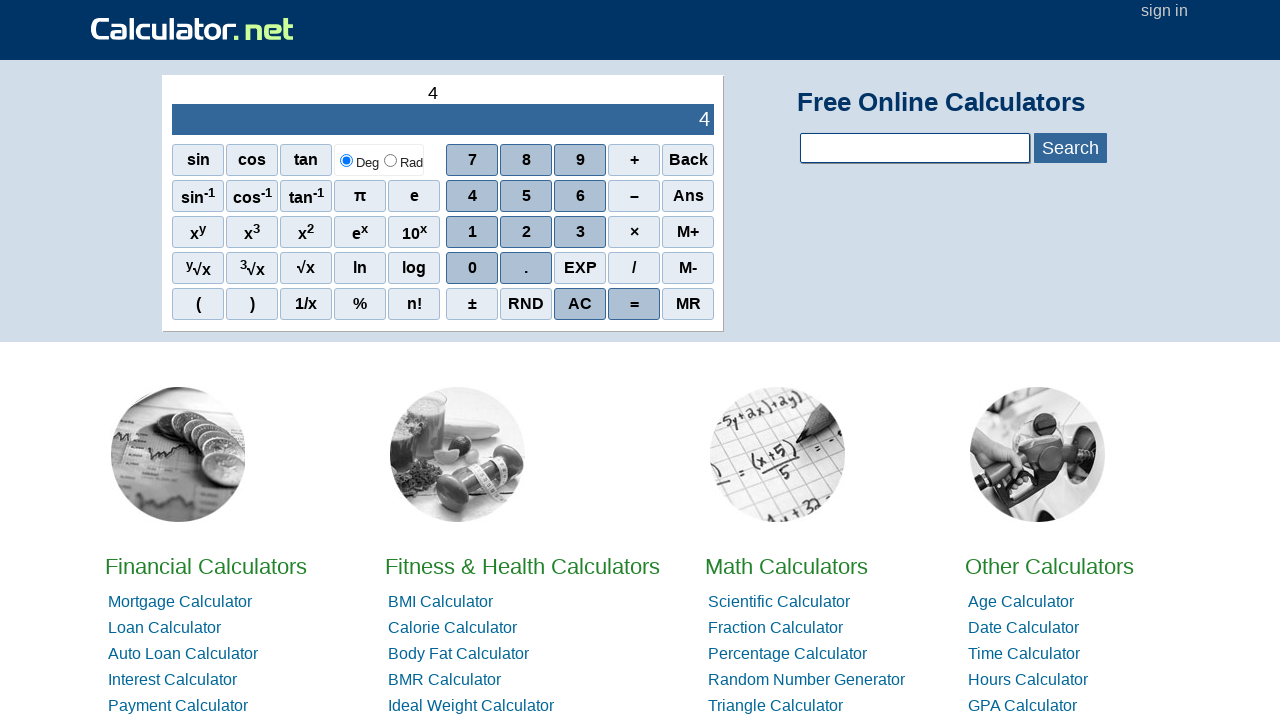

Clicked digit 0 at (472, 268) on xpath=//tbody/tr[2]/td[2]/div[1]/div[4]/span[1]
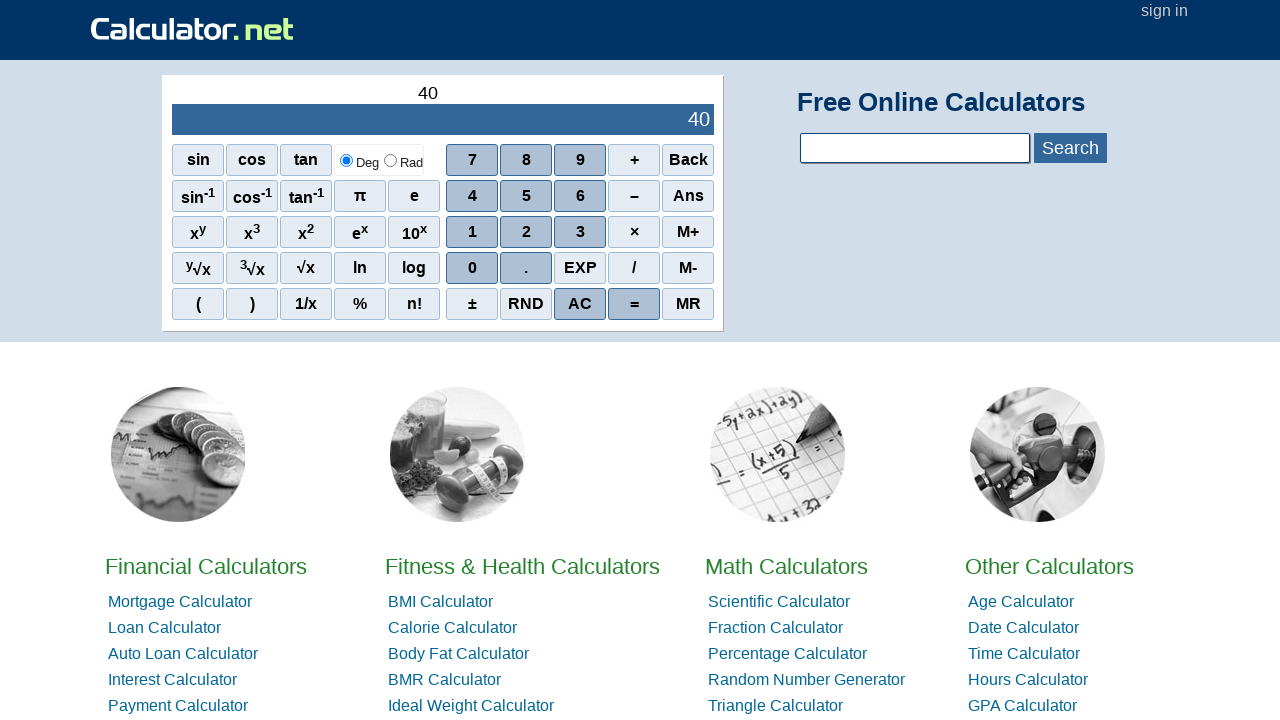

Clicked digit 0 at (472, 268) on xpath=//tbody/tr[2]/td[2]/div[1]/div[4]/span[1]
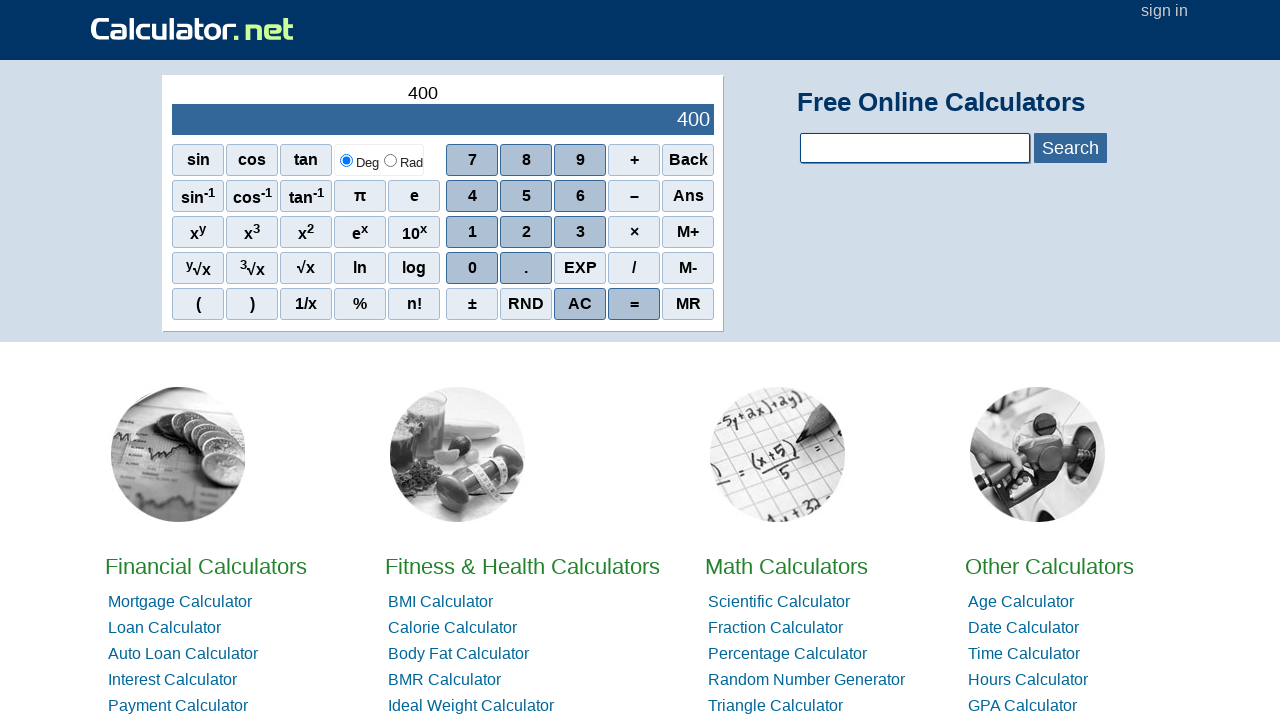

Clicked digit 0 at (472, 268) on xpath=//tbody/tr[2]/td[2]/div[1]/div[4]/span[1]
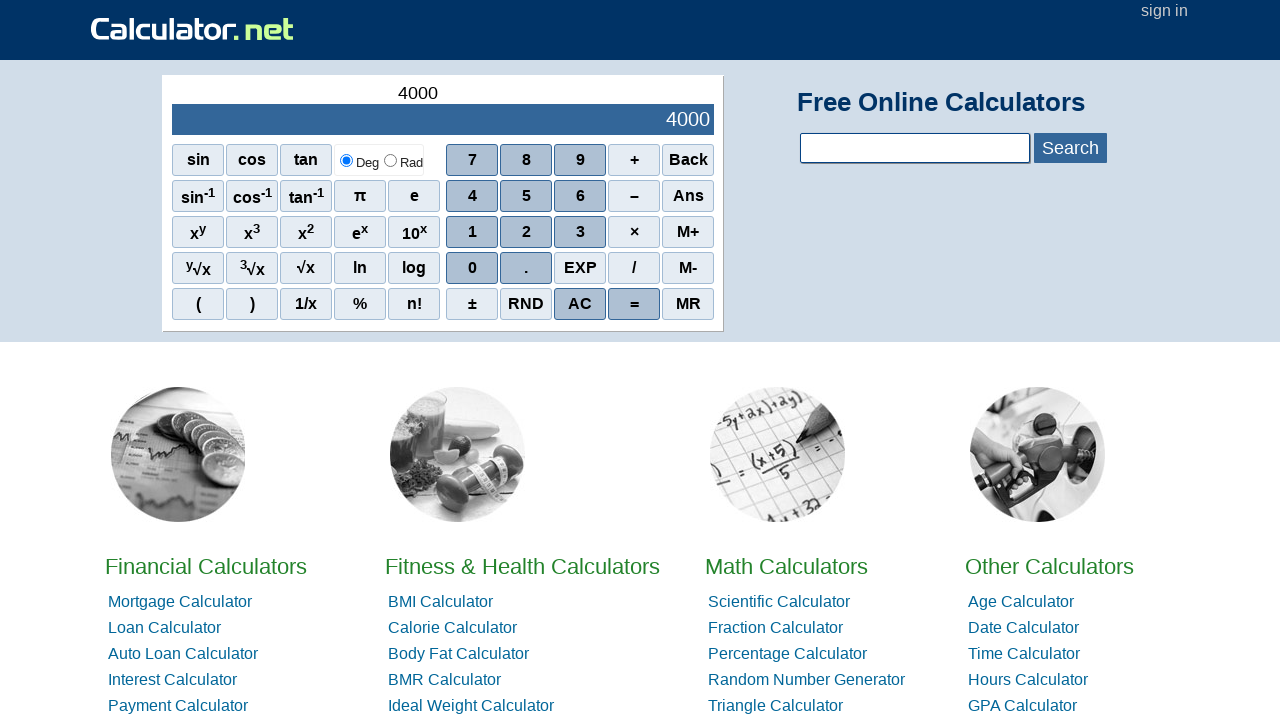

Clicked division operator at (634, 268) on xpath=//tbody/tr[2]/td[2]/div[1]/div[4]/span[4]
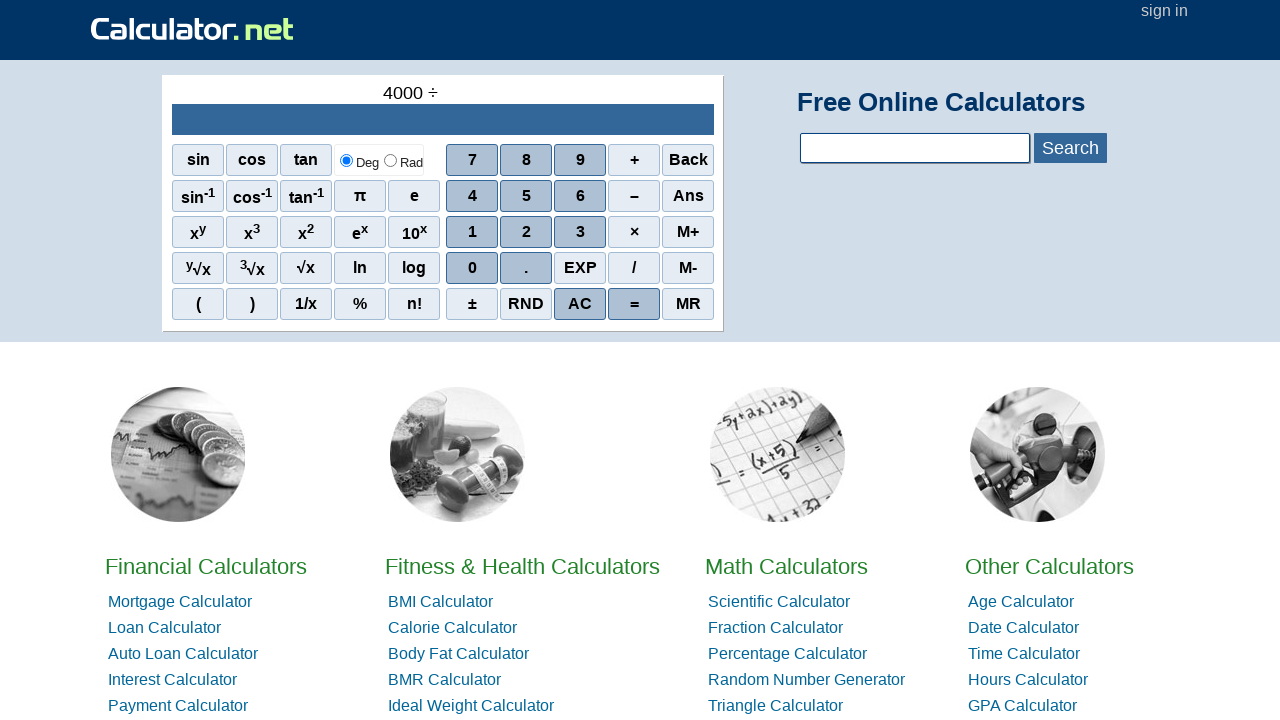

Clicked digit 2 at (526, 232) on xpath=//span[contains(text(),'2')]
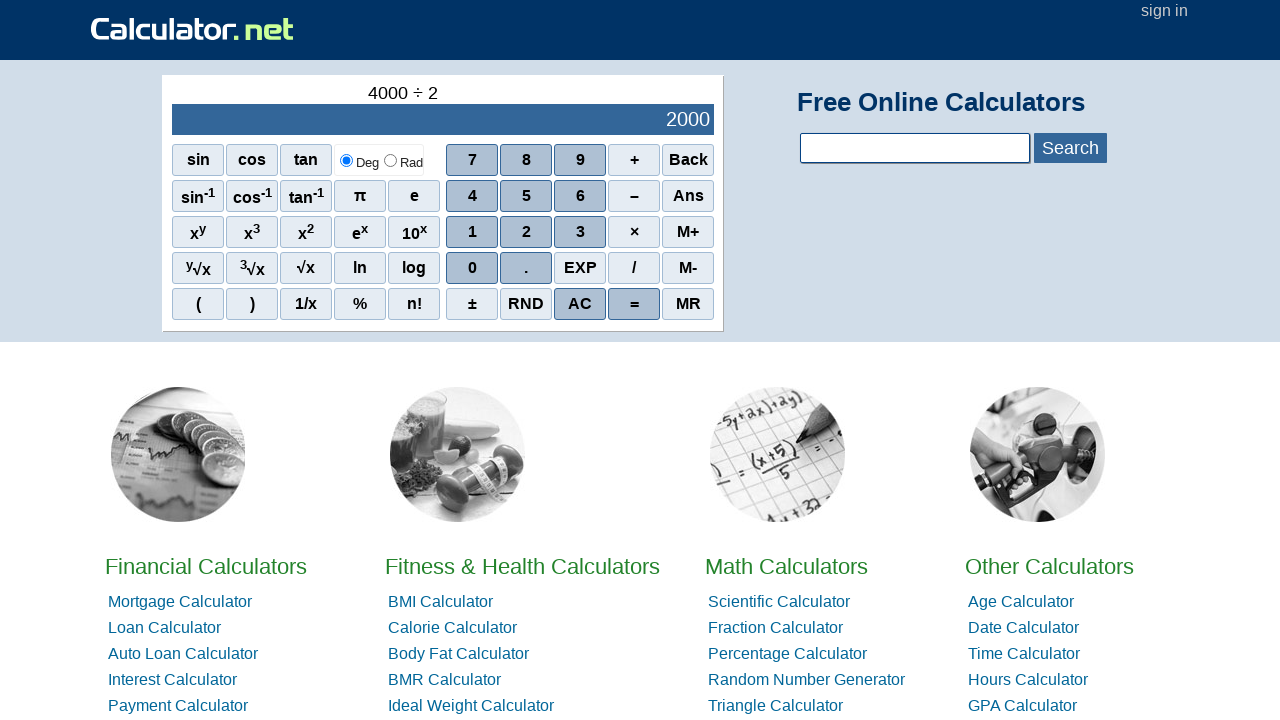

Clicked digit 0 at (472, 268) on xpath=//tbody/tr[2]/td[2]/div[1]/div[4]/span[1]
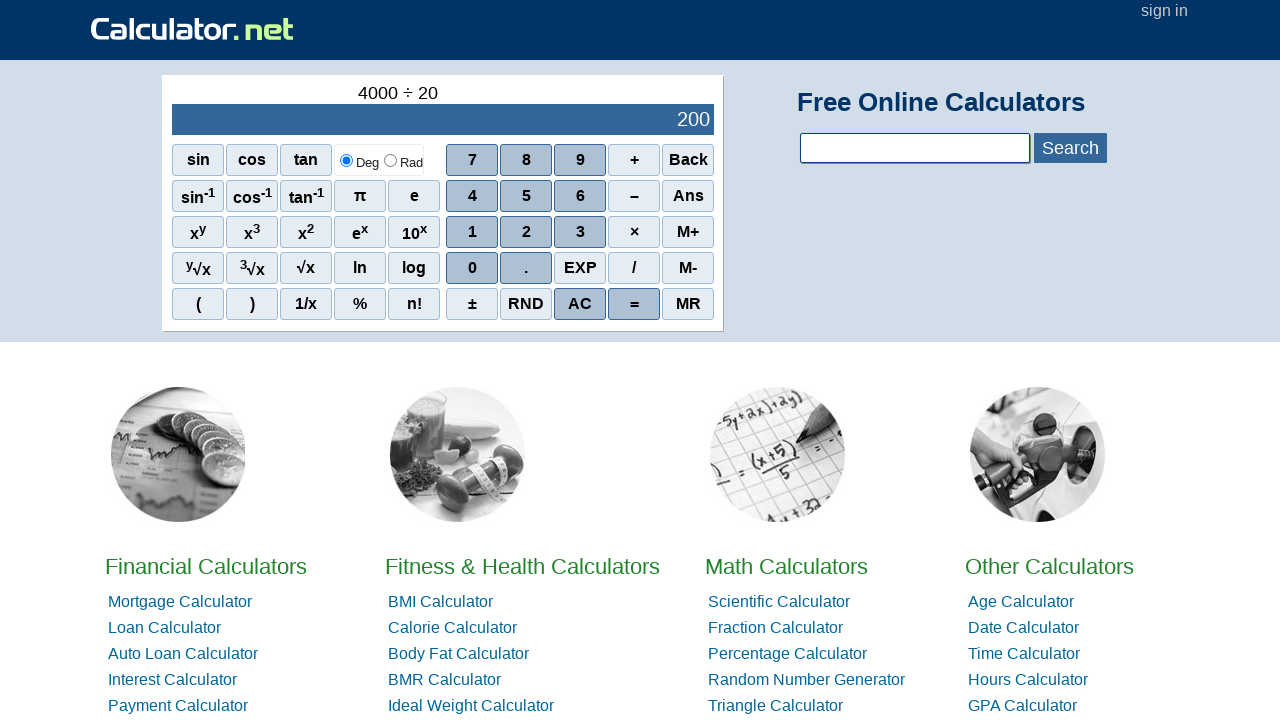

Clicked digit 0 at (472, 268) on xpath=//tbody/tr[2]/td[2]/div[1]/div[4]/span[1]
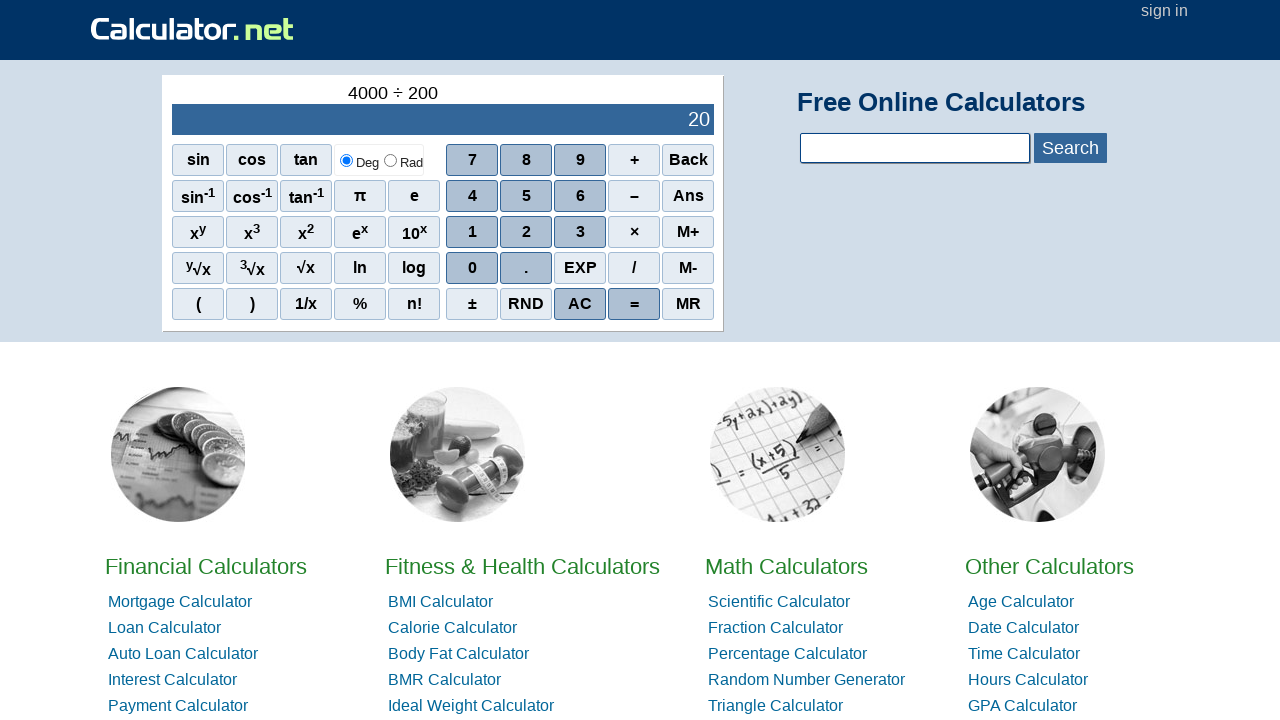

Clicked equals button to calculate result at (634, 304) on xpath=//span[contains(text(),'=')]
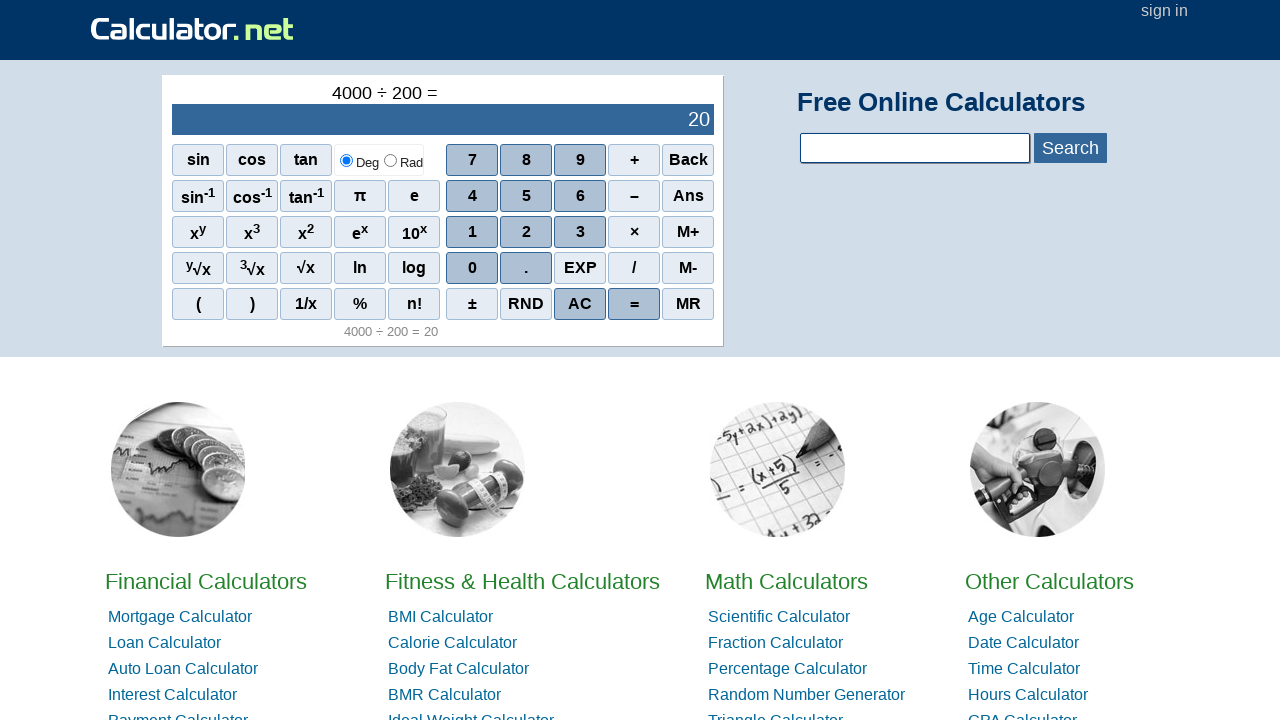

Result displayed, division operation complete (4000 ÷ 200 = 20)
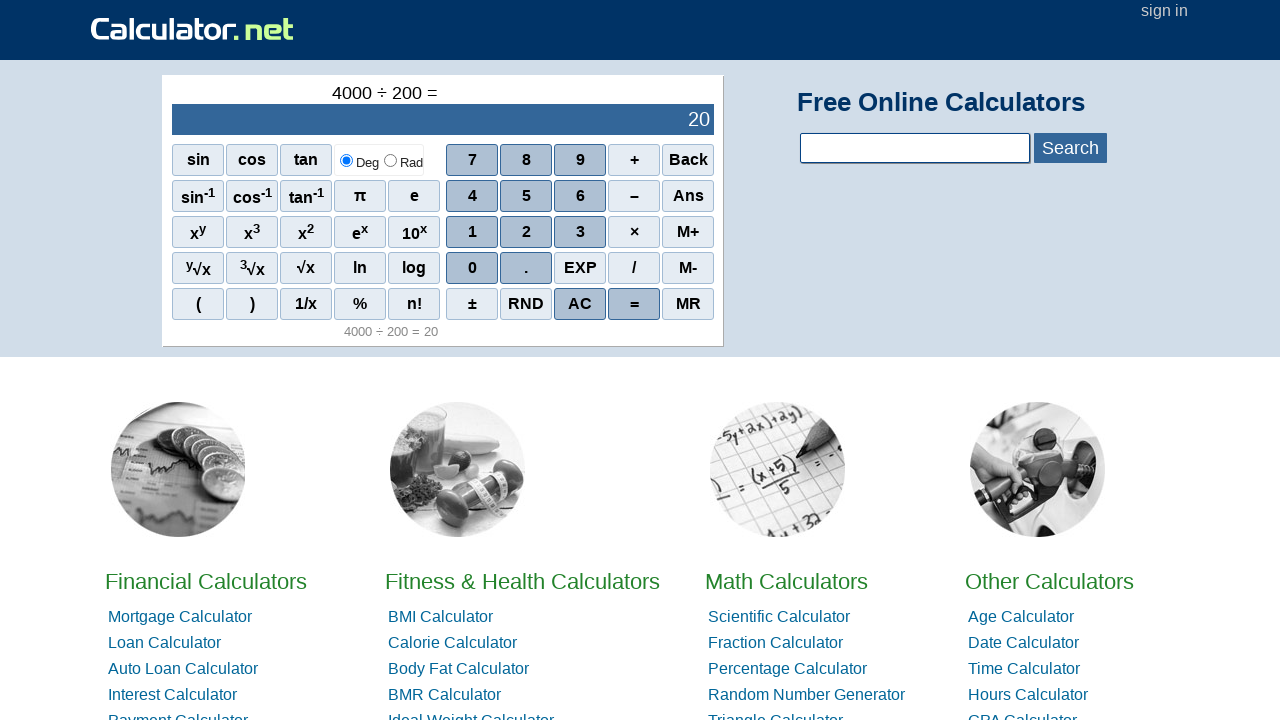

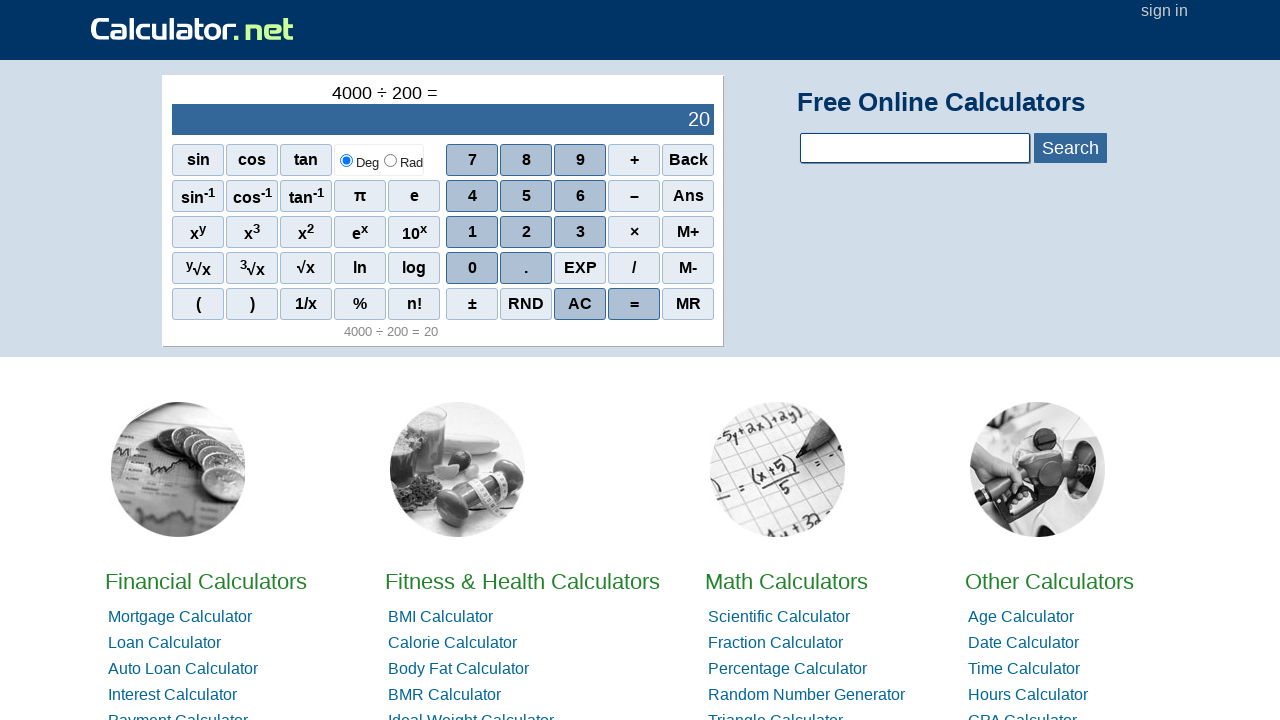